Tests moving a slider input to a specific value

Starting URL: https://demoqa.com/slider

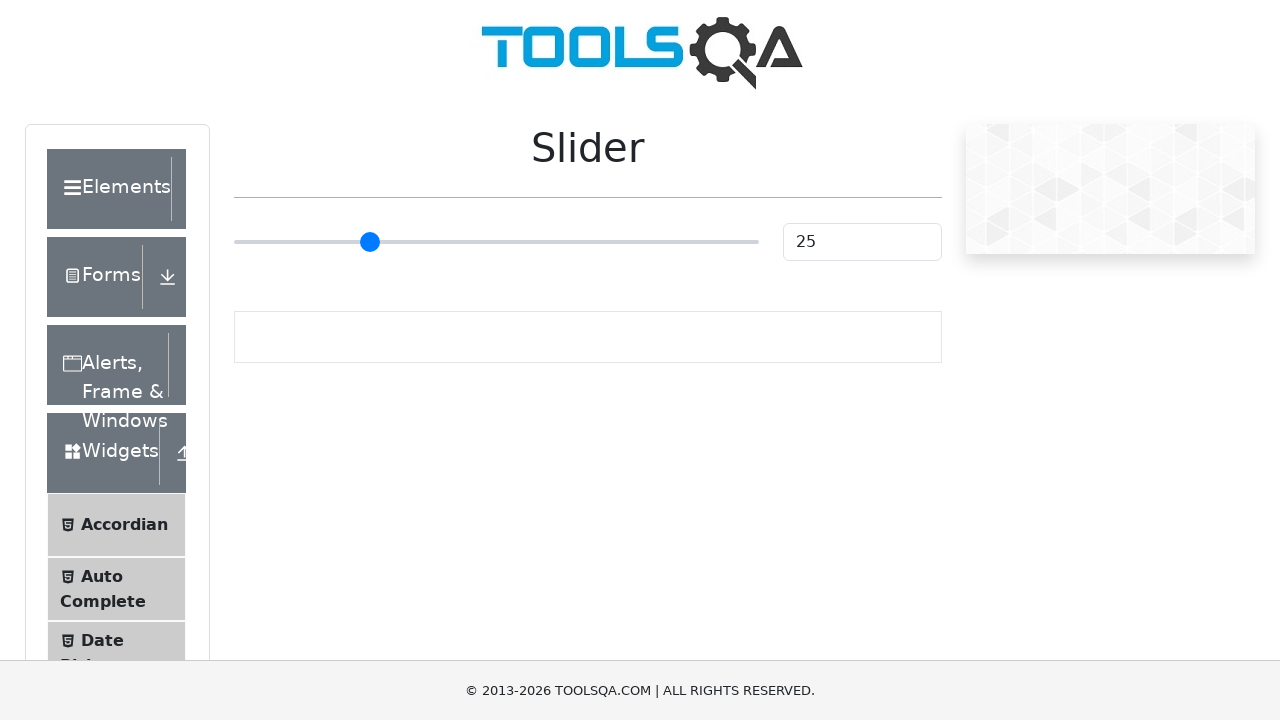

Located the slider input element with class 'range-slider'
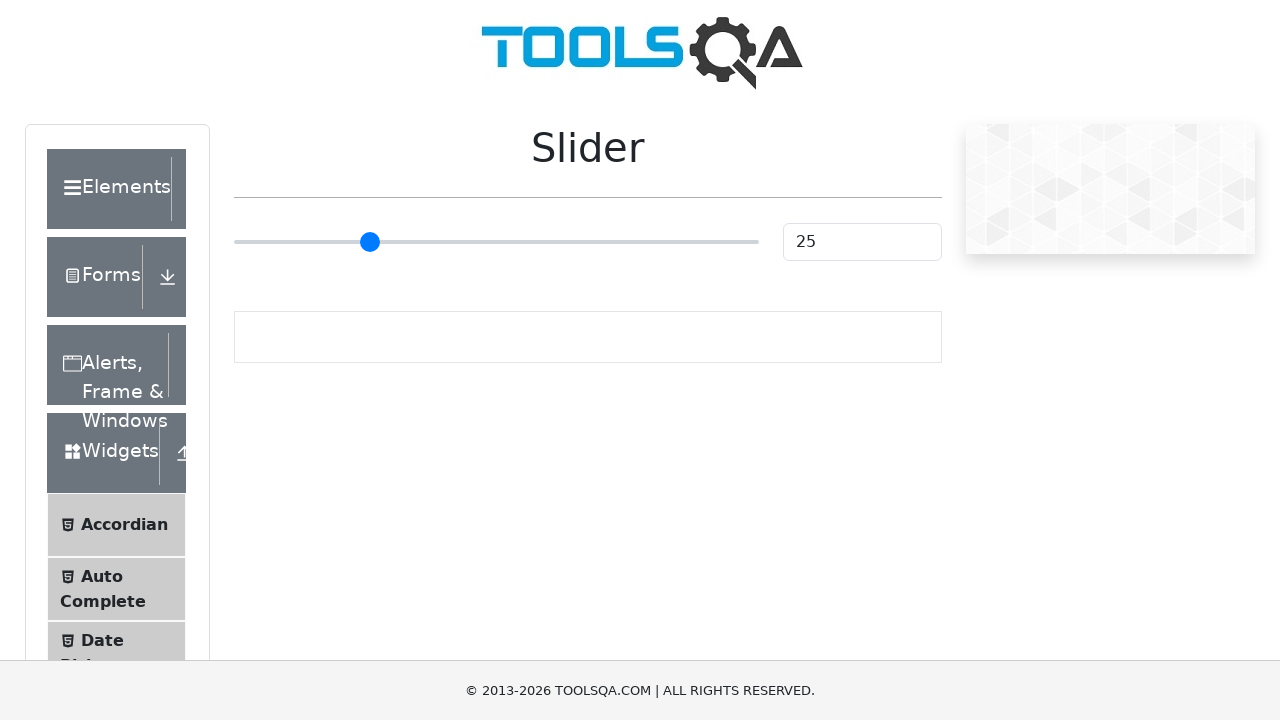

Set slider value to 90 using JavaScript
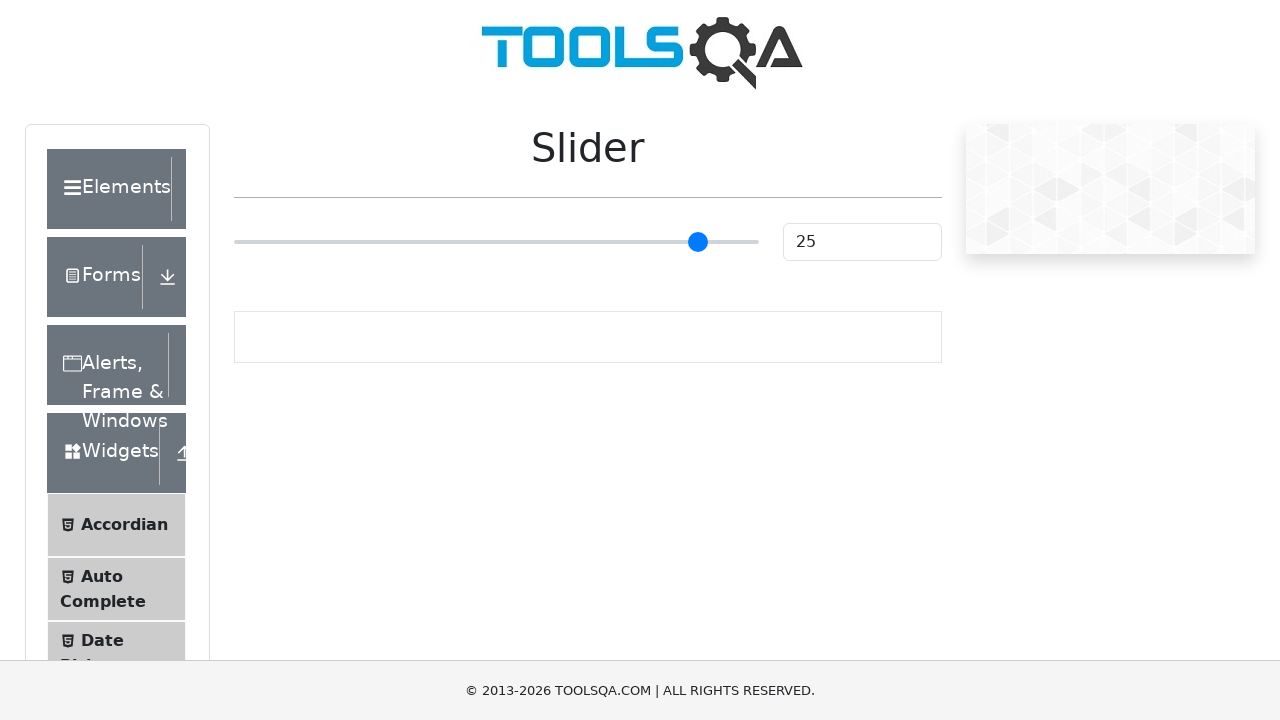

Dispatched change event to trigger slider value update
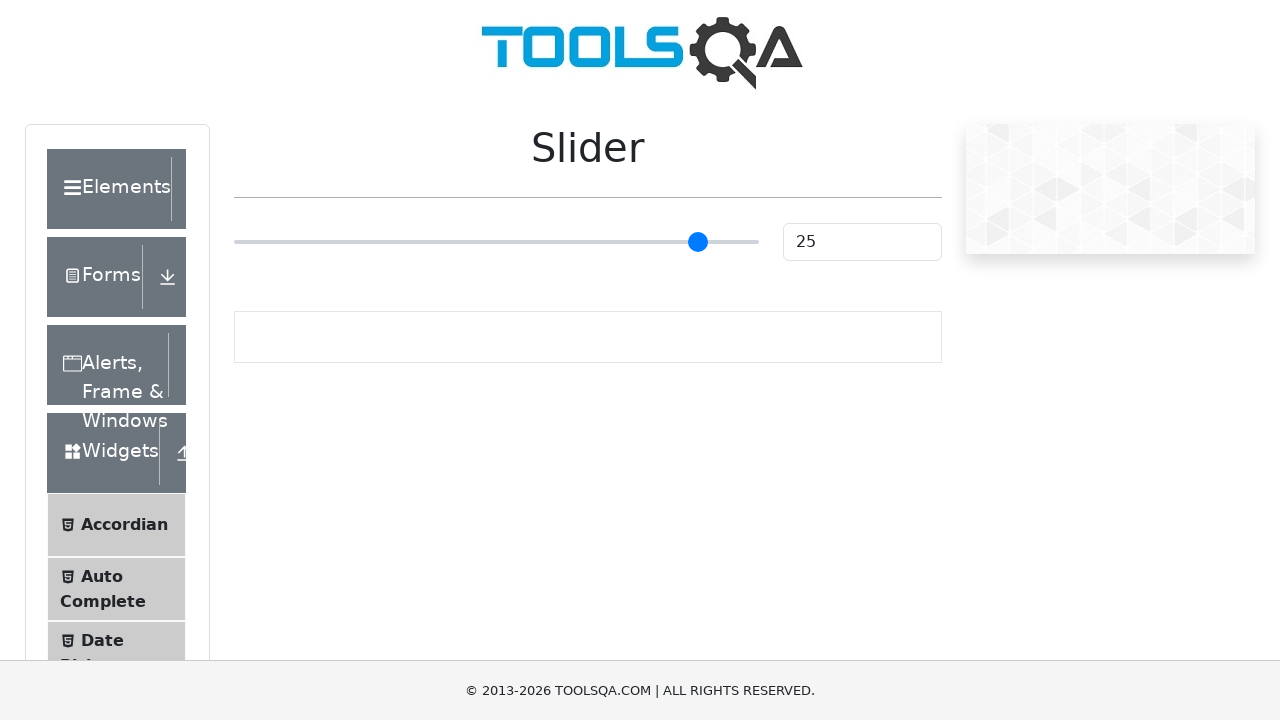

Retrieved slider display value: 25
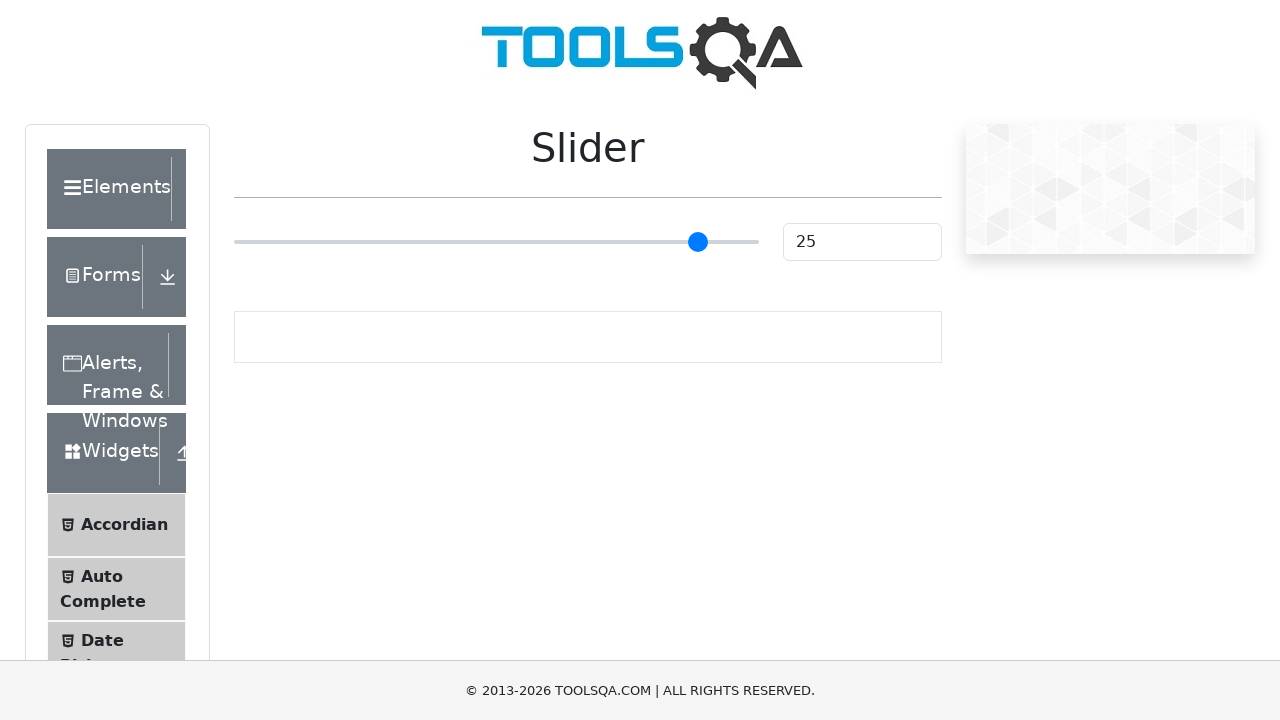

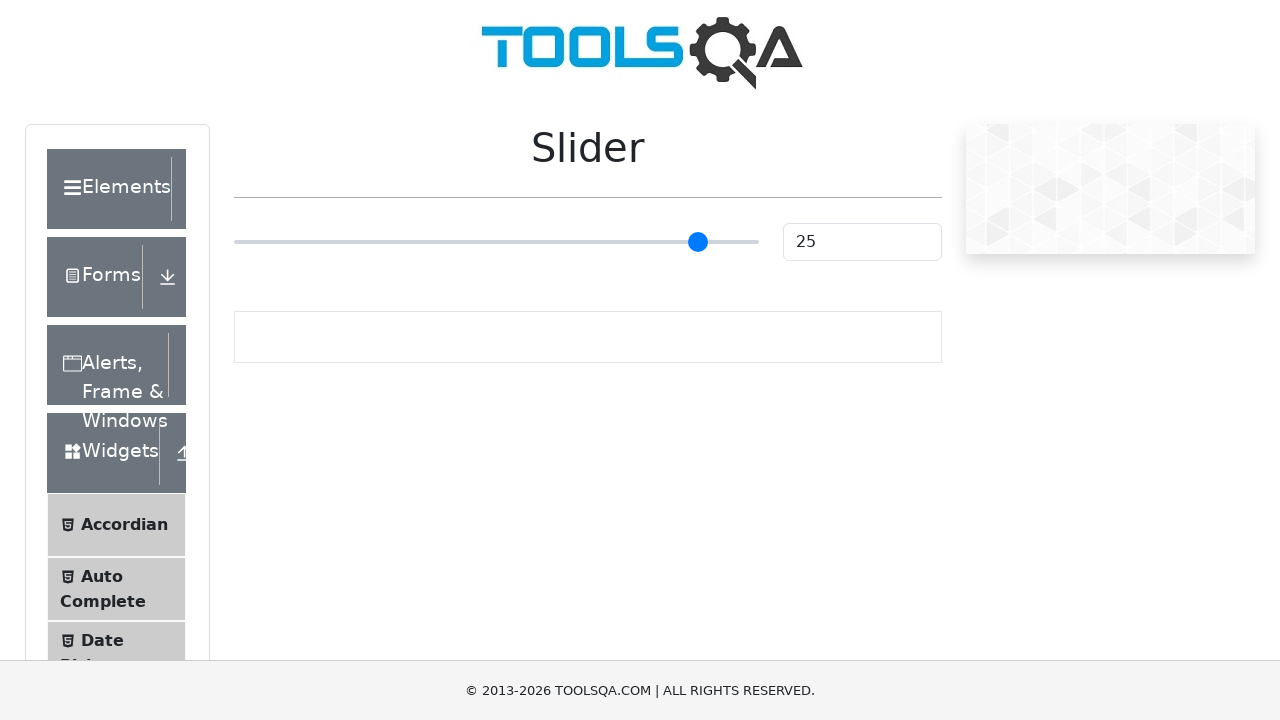